Navigates to ultrasound.money and clicks the "5m" time filter button to change the displayed data timeframe

Starting URL: https://ultrasound.money/

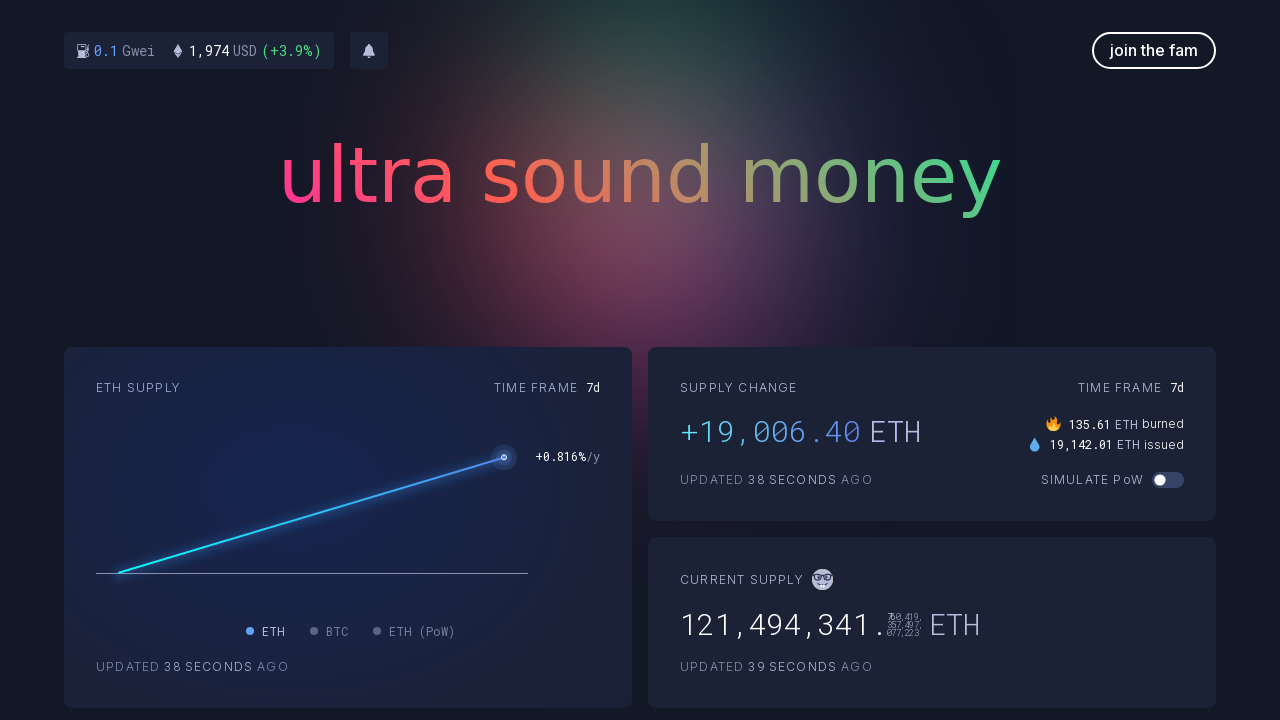

Waited 3 seconds for ultrasound.money page to load
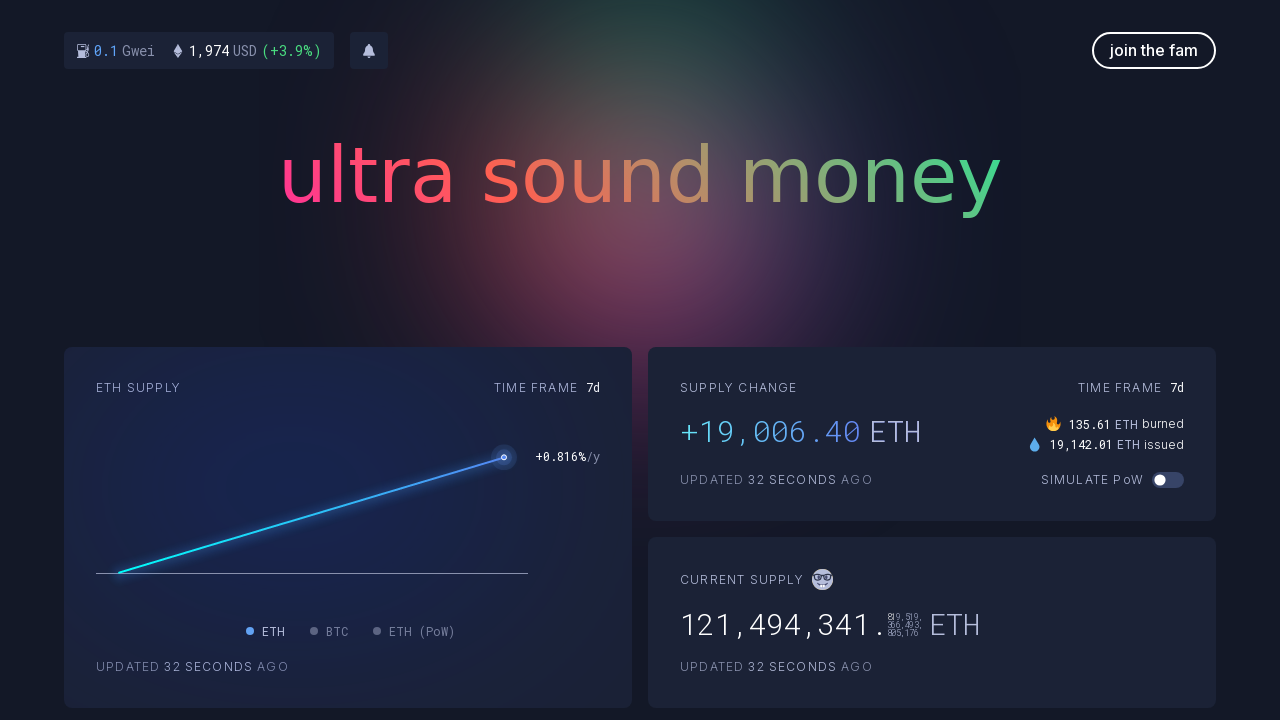

Clicked the '5m' time filter button at (216, 360) on button:has-text('5m')
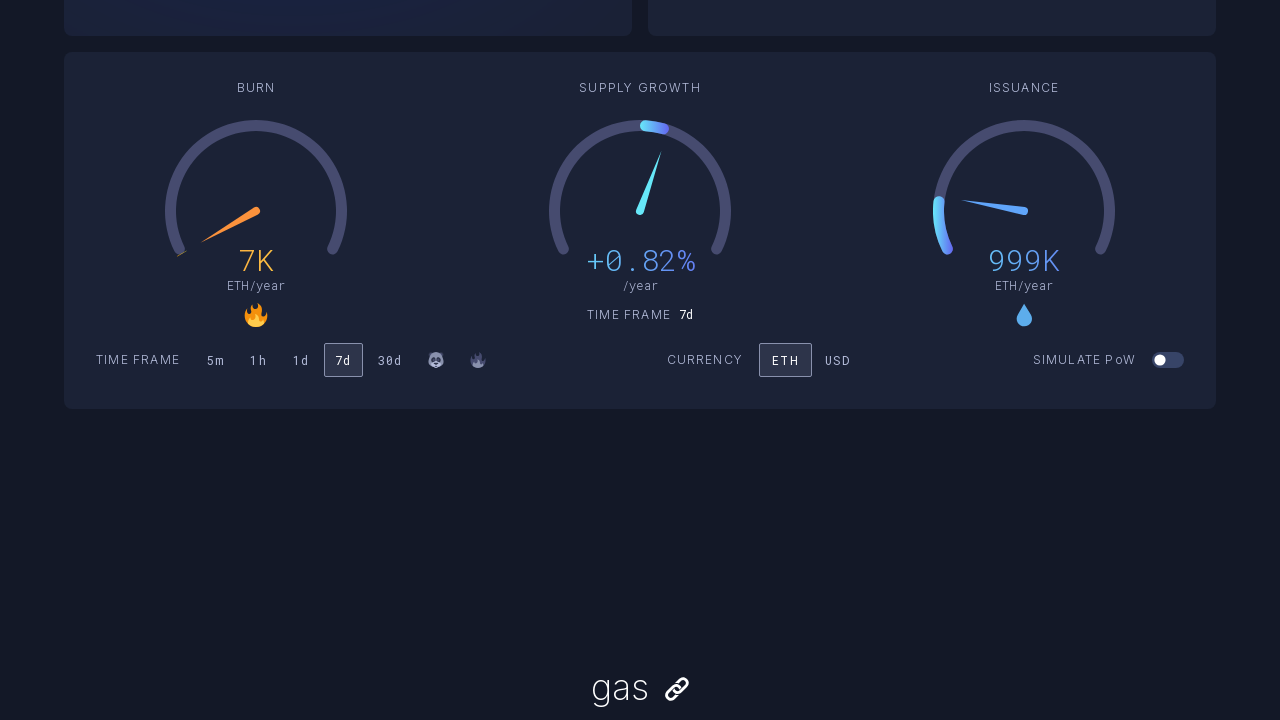

Waited 1 second for data to update after selecting 5m timeframe
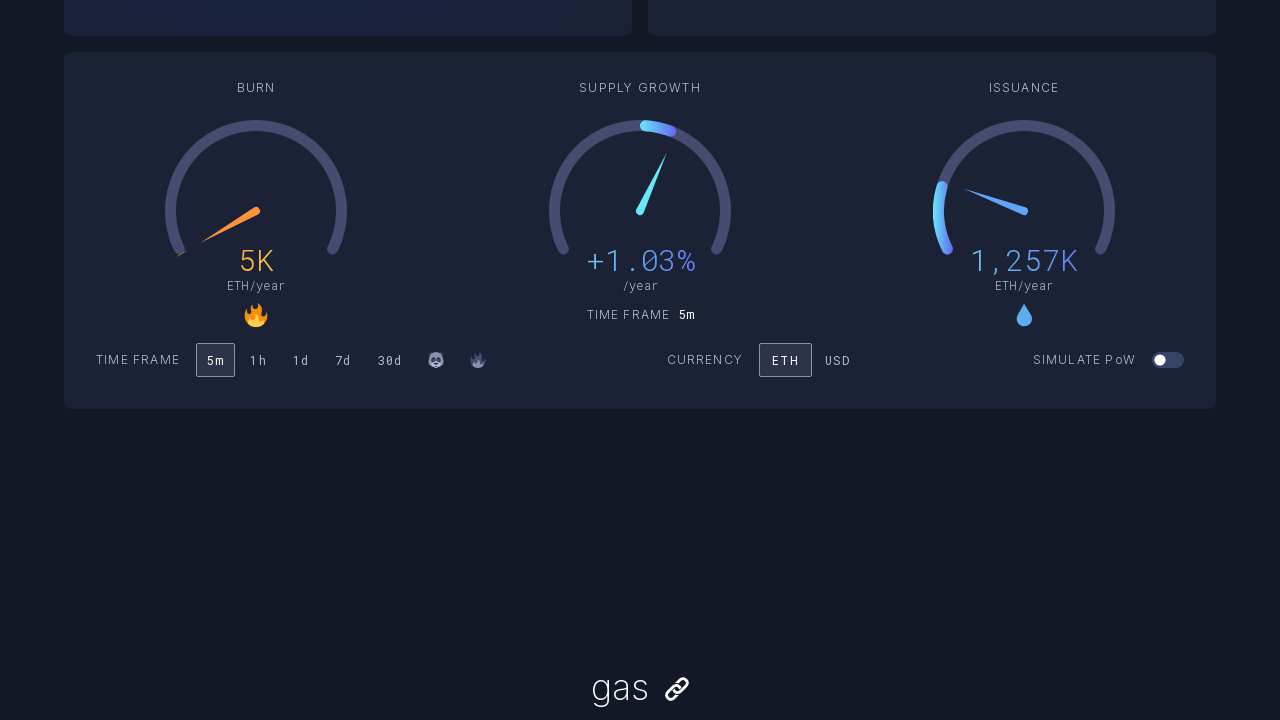

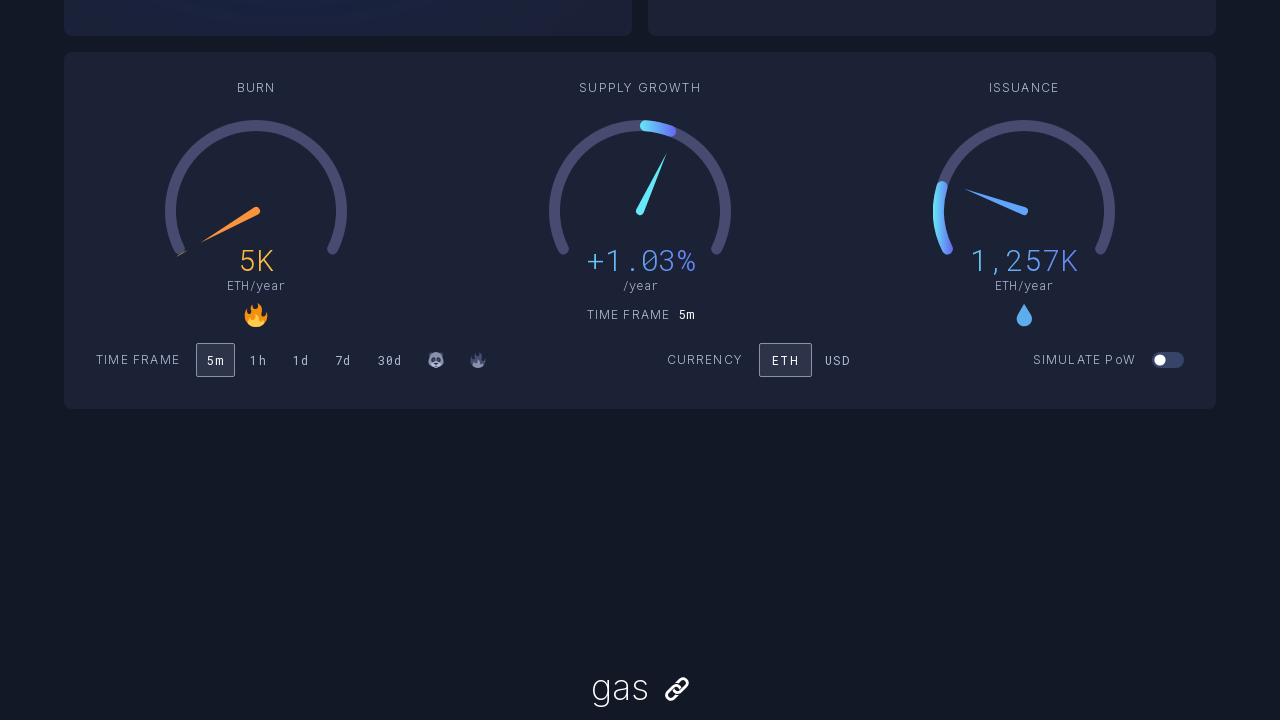